Tests submitting a practice form with all valid inputs including name, email, gender, phone, date of birth, subjects, hobbies, address, state and city, then verifies the success modal appears.

Starting URL: https://demoqa.com/automation-practice-form

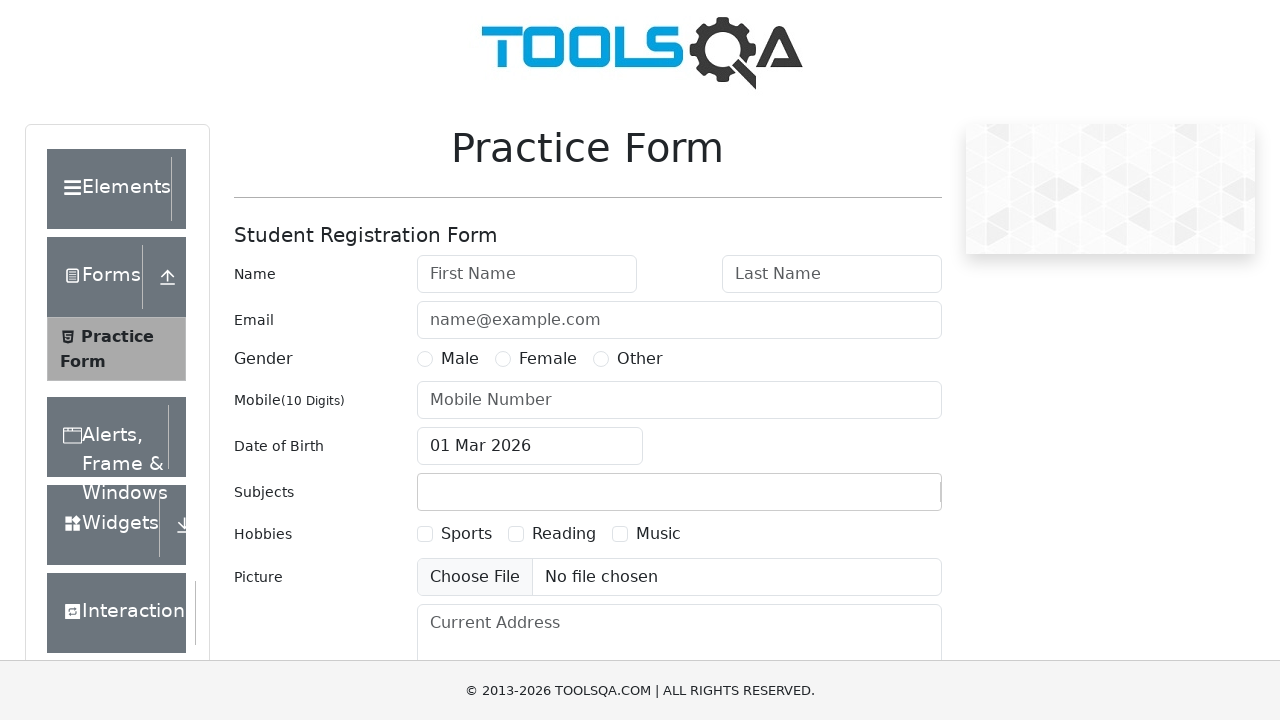

Filled first name field with 'John' on #firstName
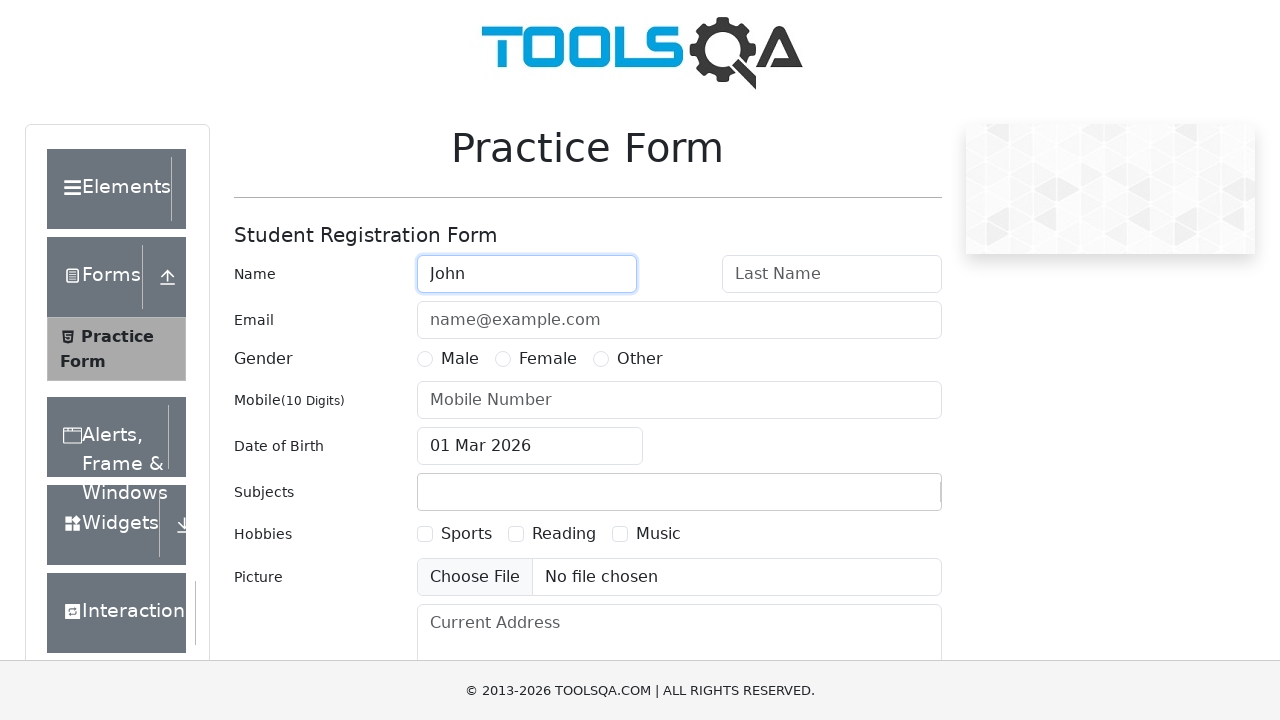

Filled last name field with 'Doe' on #lastName
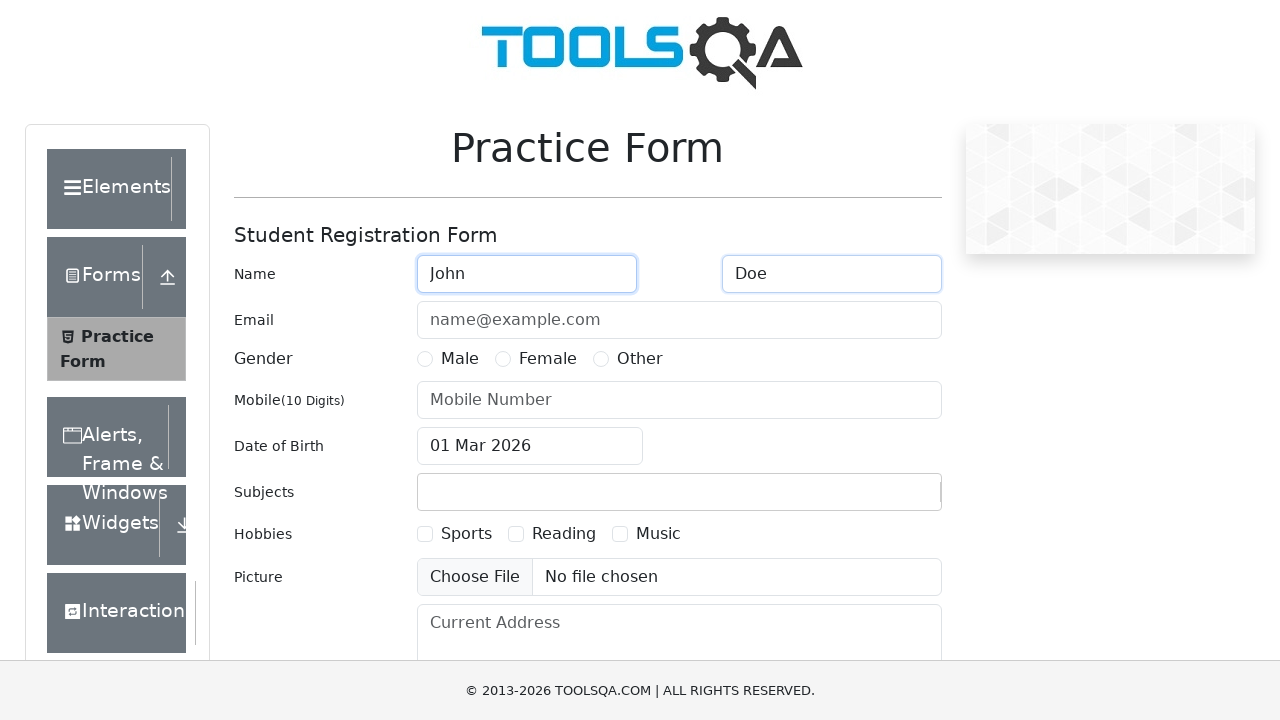

Filled email field with 'john.doe@example.com' on #userEmail
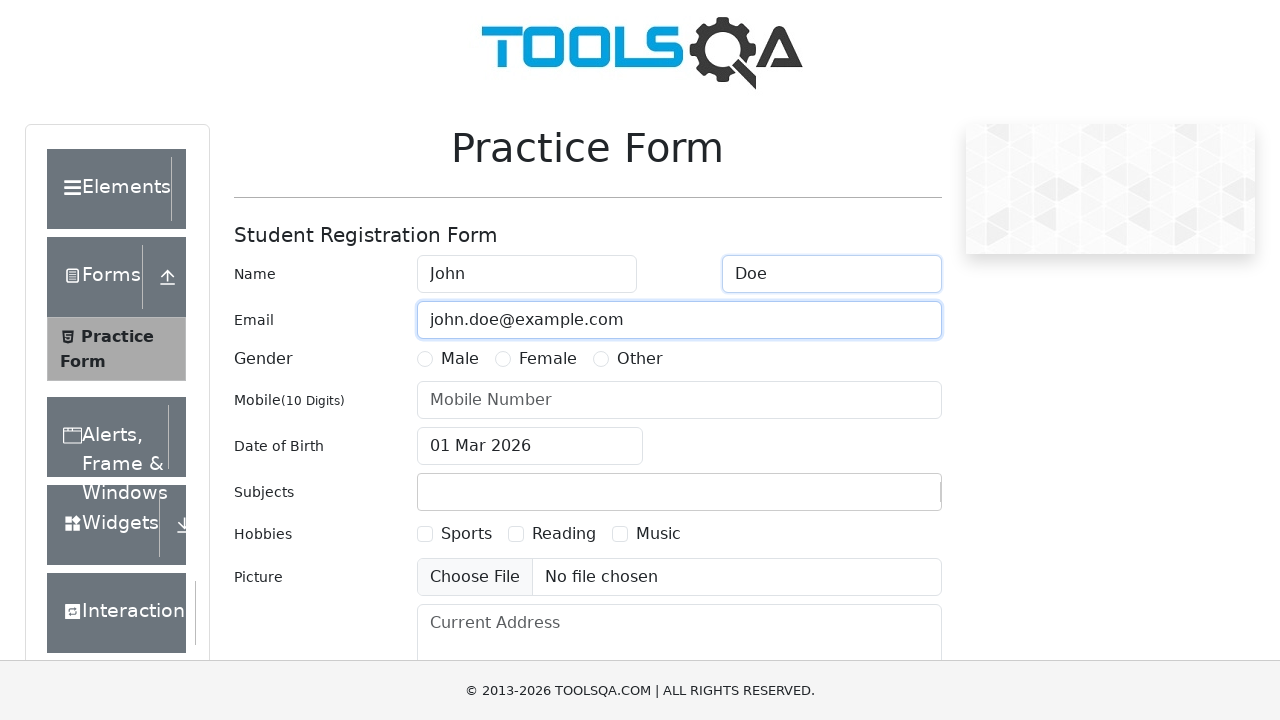

Selected gender as Male at (460, 359) on label[for='gender-radio-1']
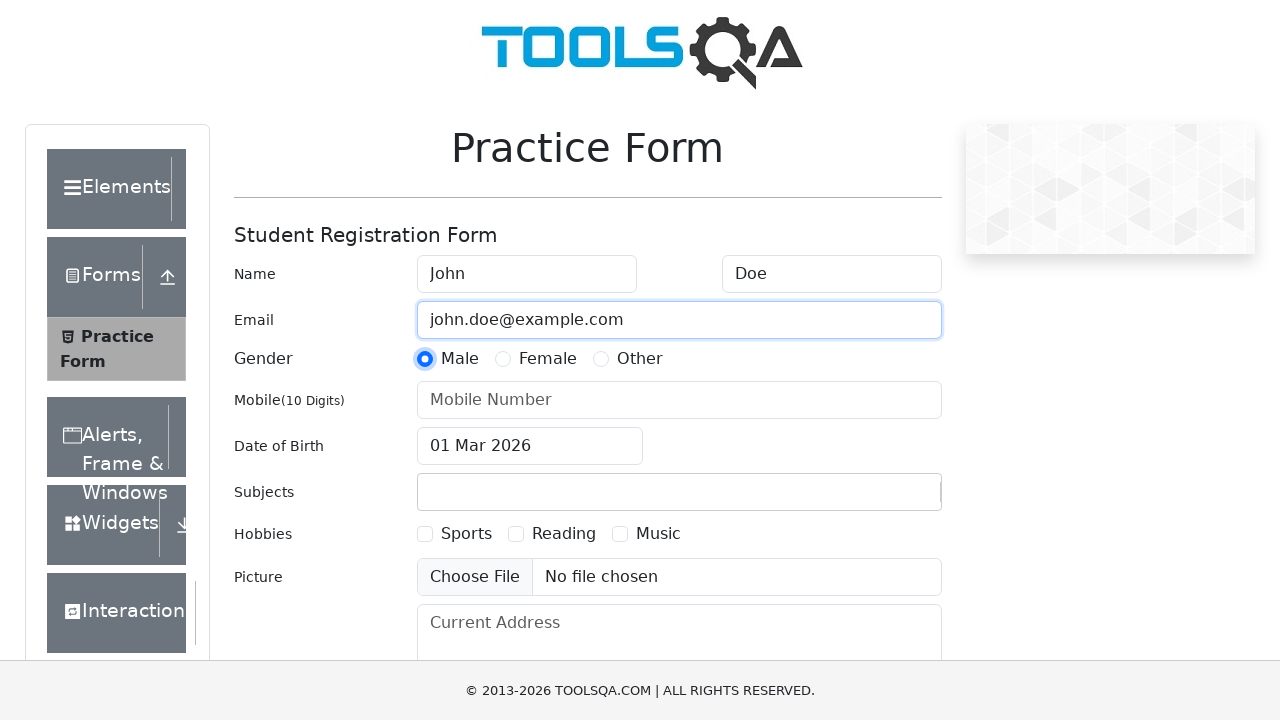

Filled mobile number field with '1234567890' on #userNumber
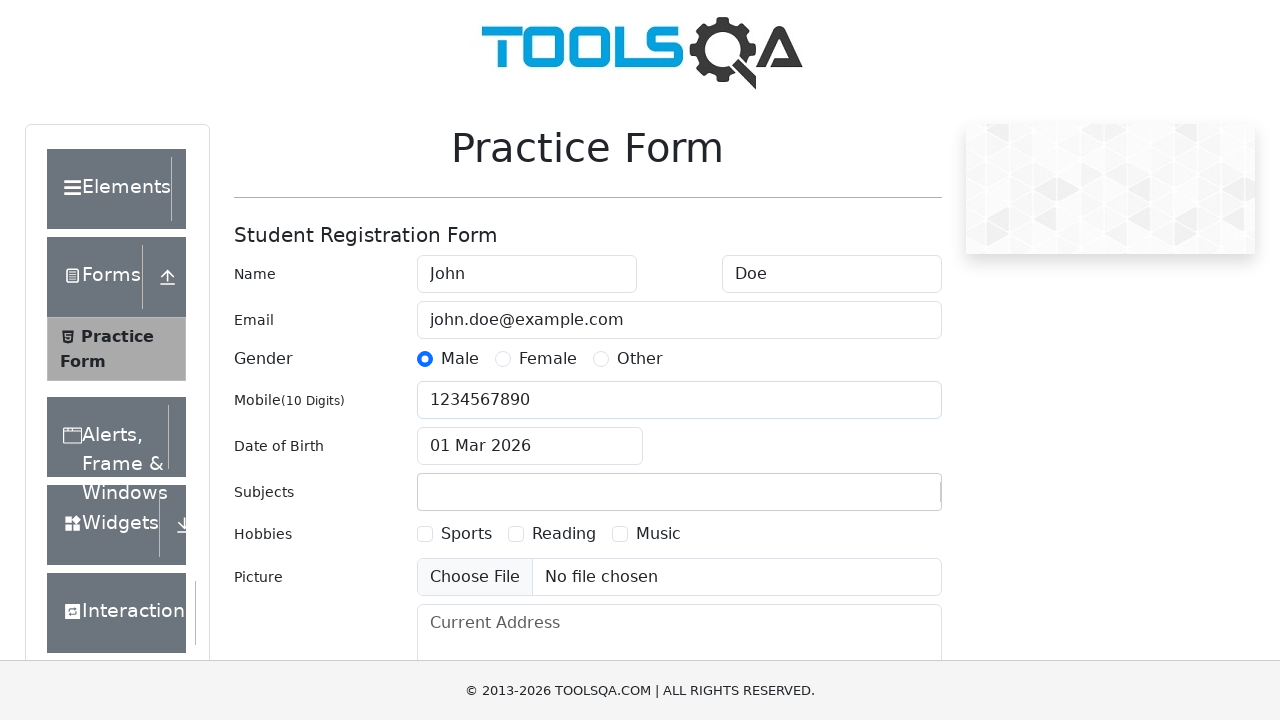

Clicked date of birth input field to open date picker at (530, 446) on #dateOfBirthInput
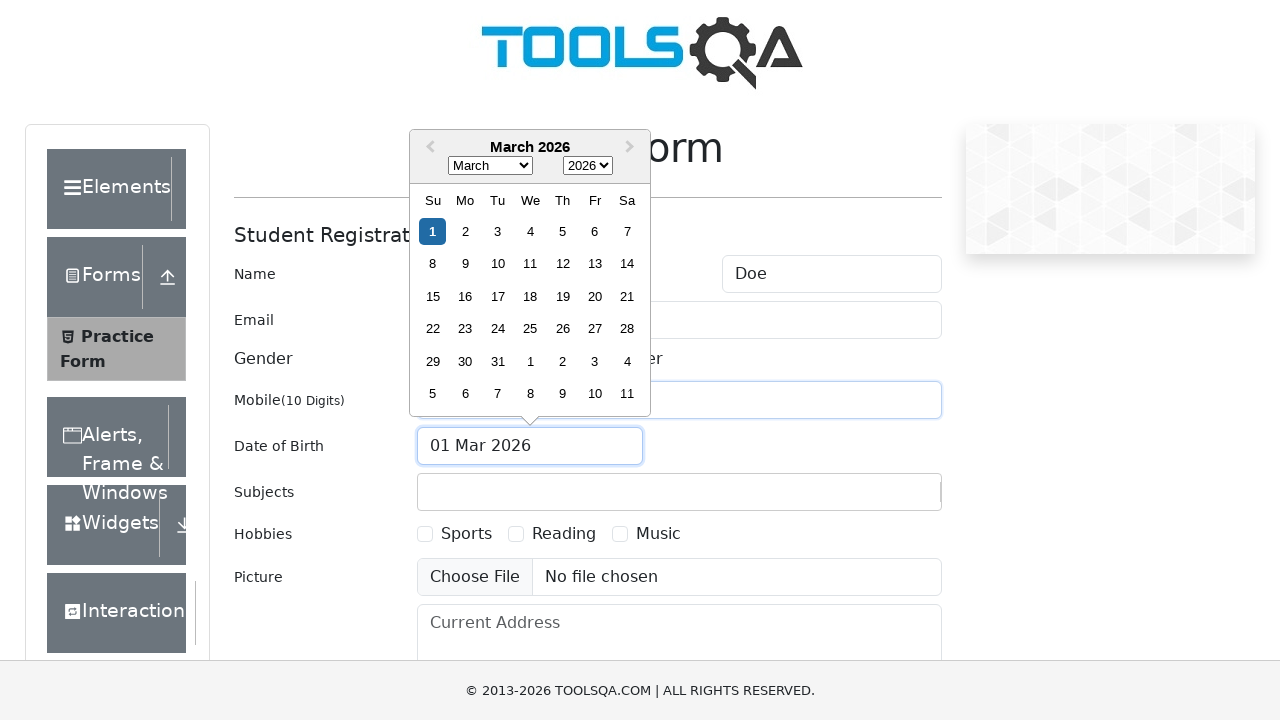

Selected month as May (4) on .react-datepicker__month-select
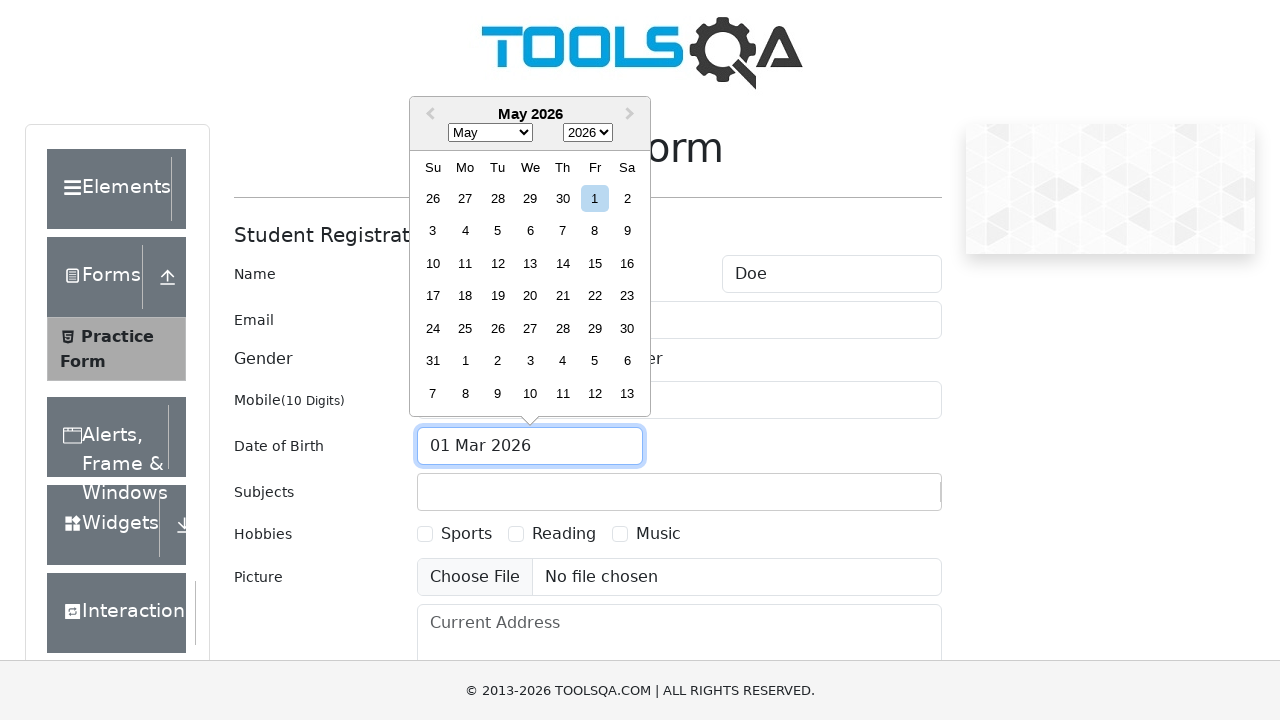

Selected year as 1995 on .react-datepicker__year-select
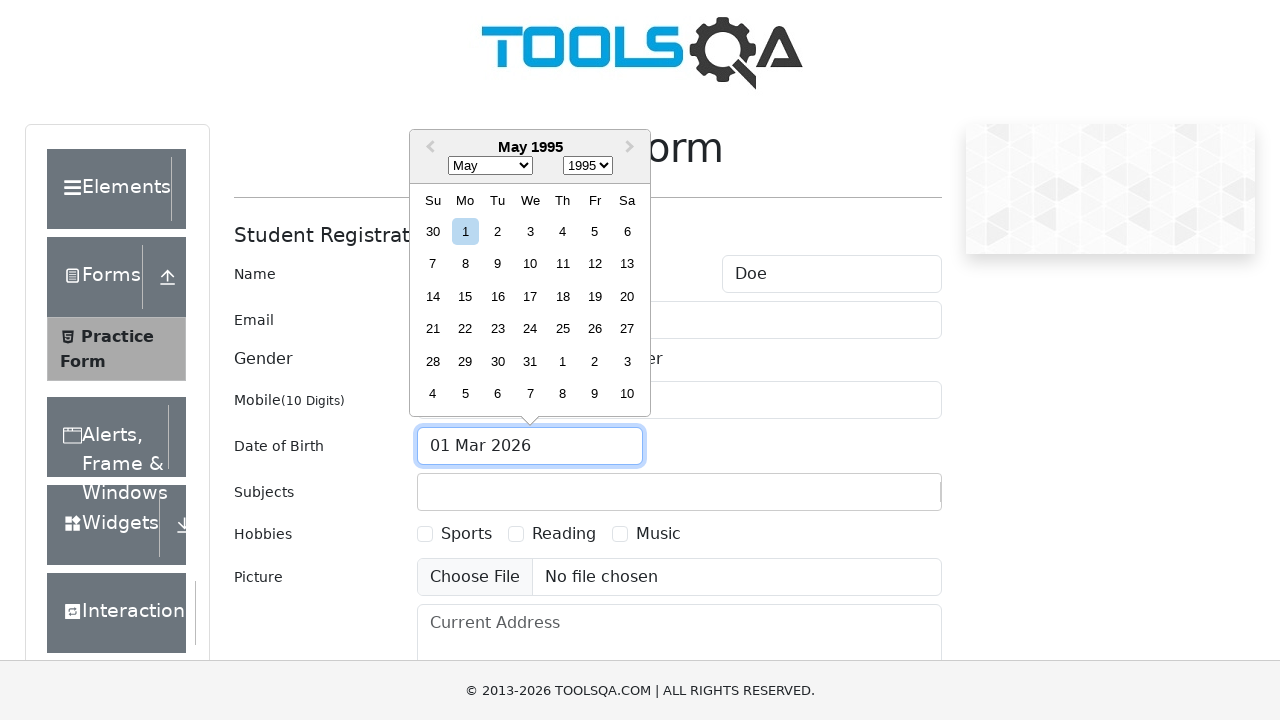

Selected day 15 from date picker at (465, 296) on .react-datepicker__day--015
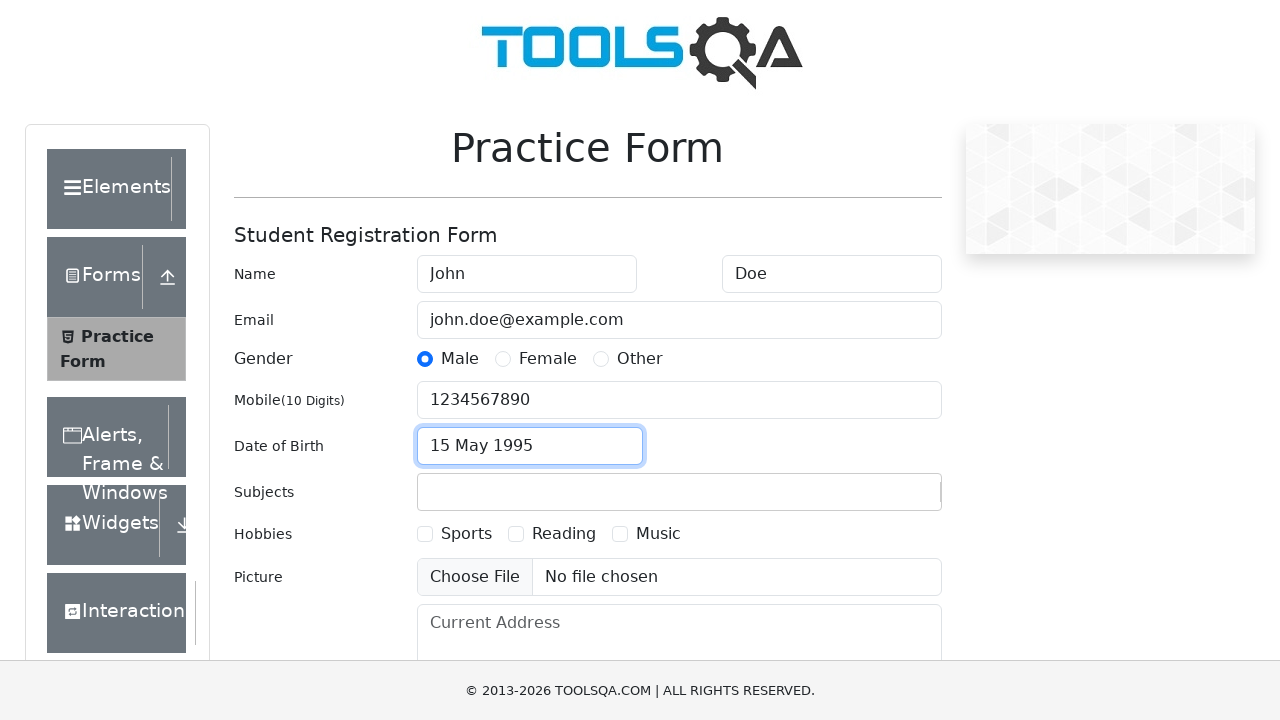

Filled subjects input field with 'Maths' on #subjectsInput
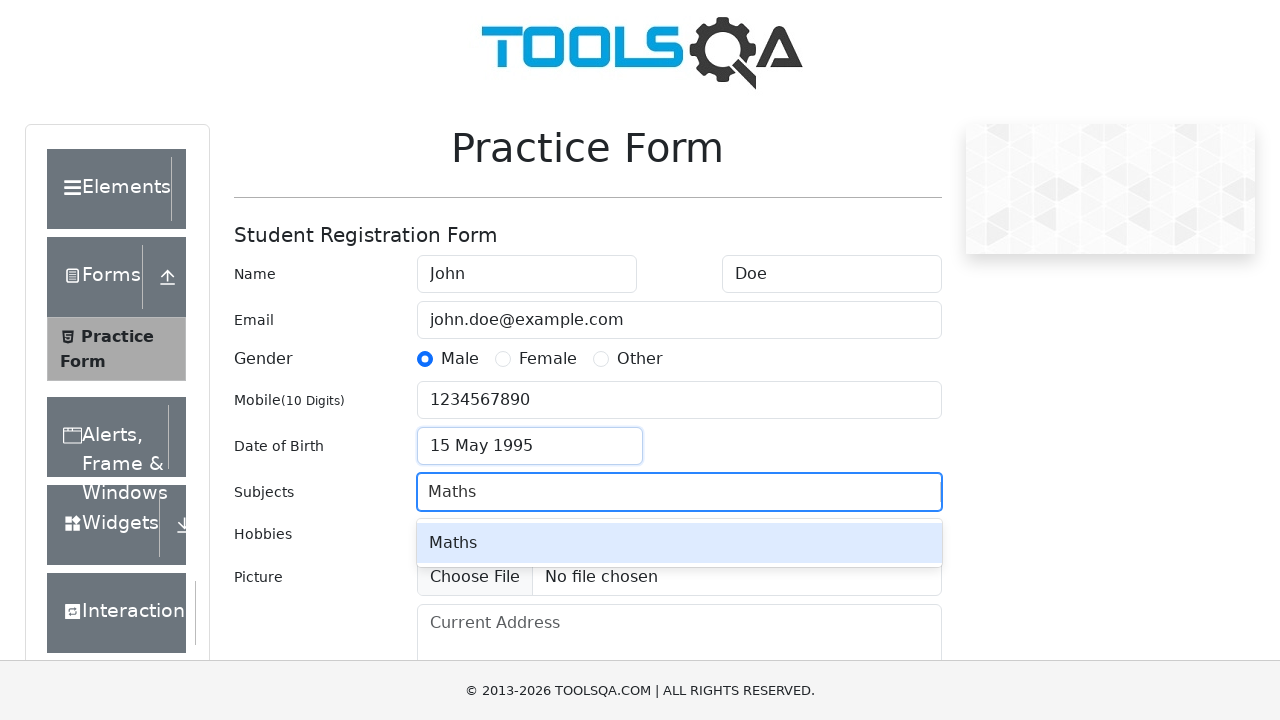

Pressed Enter to add subject 'Maths'
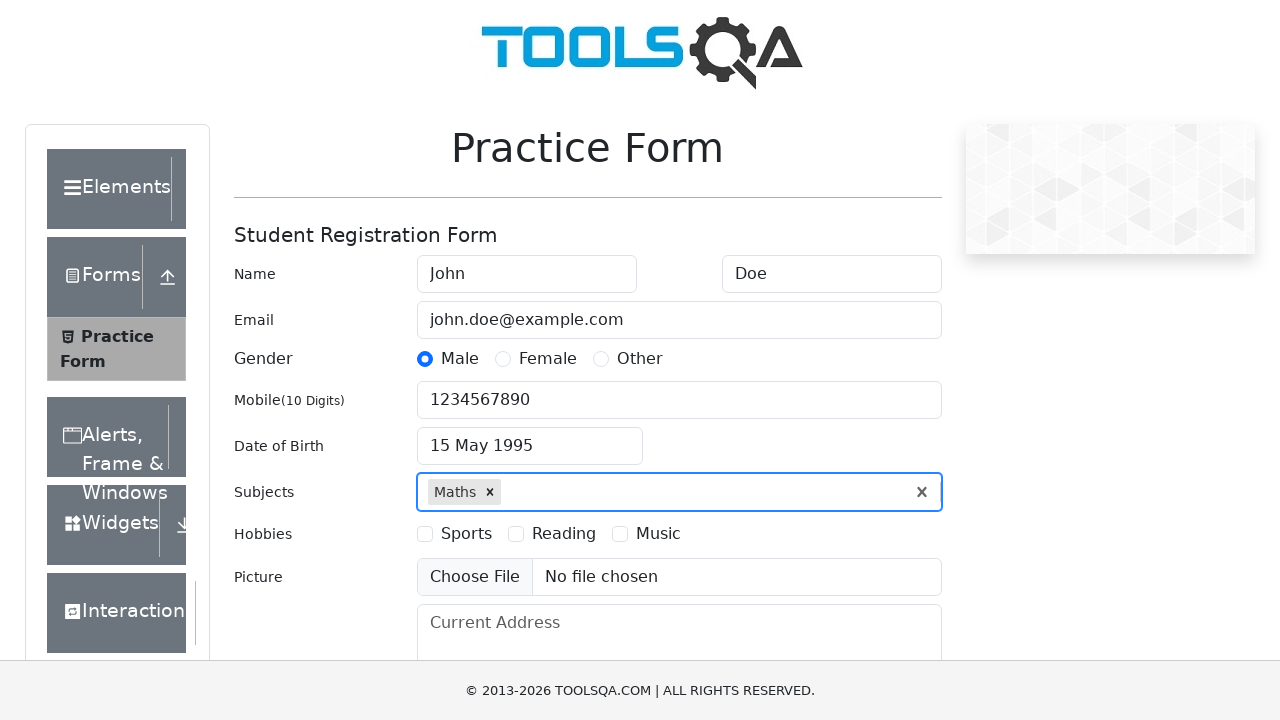

Selected hobby as Sports at (466, 534) on label[for='hobbies-checkbox-1']
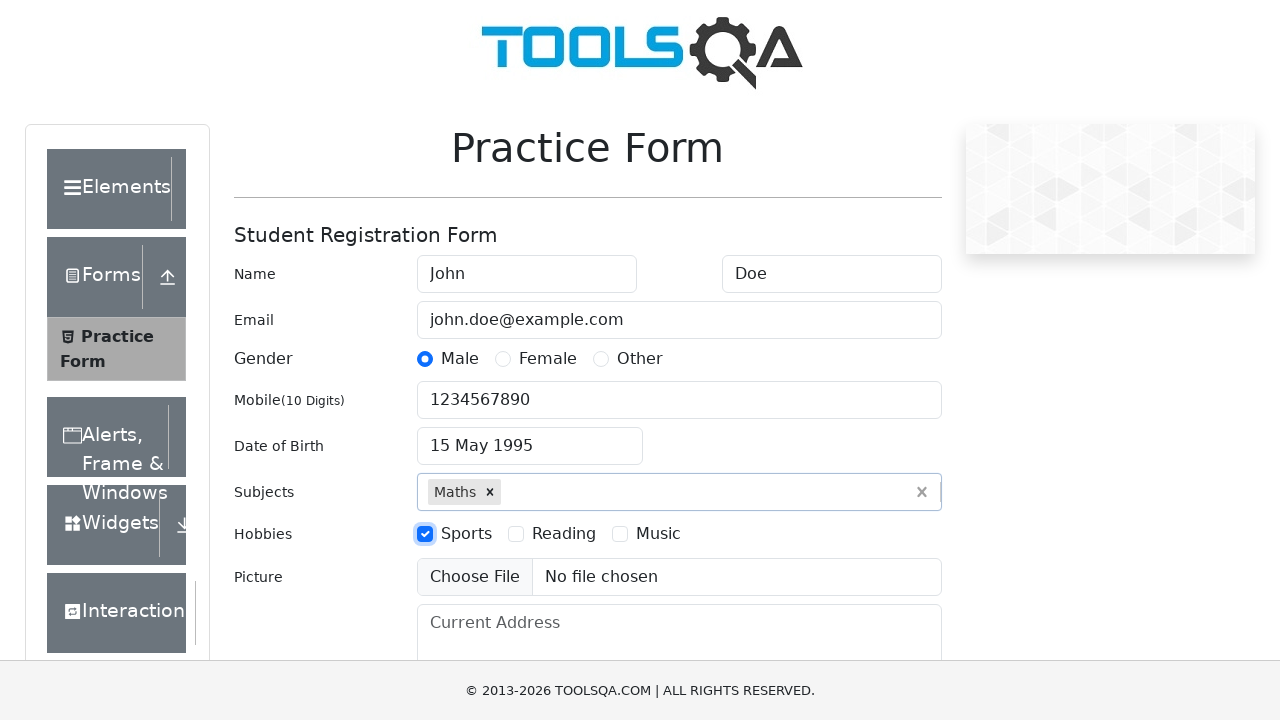

Filled current address field with '123 Main St' on #currentAddress
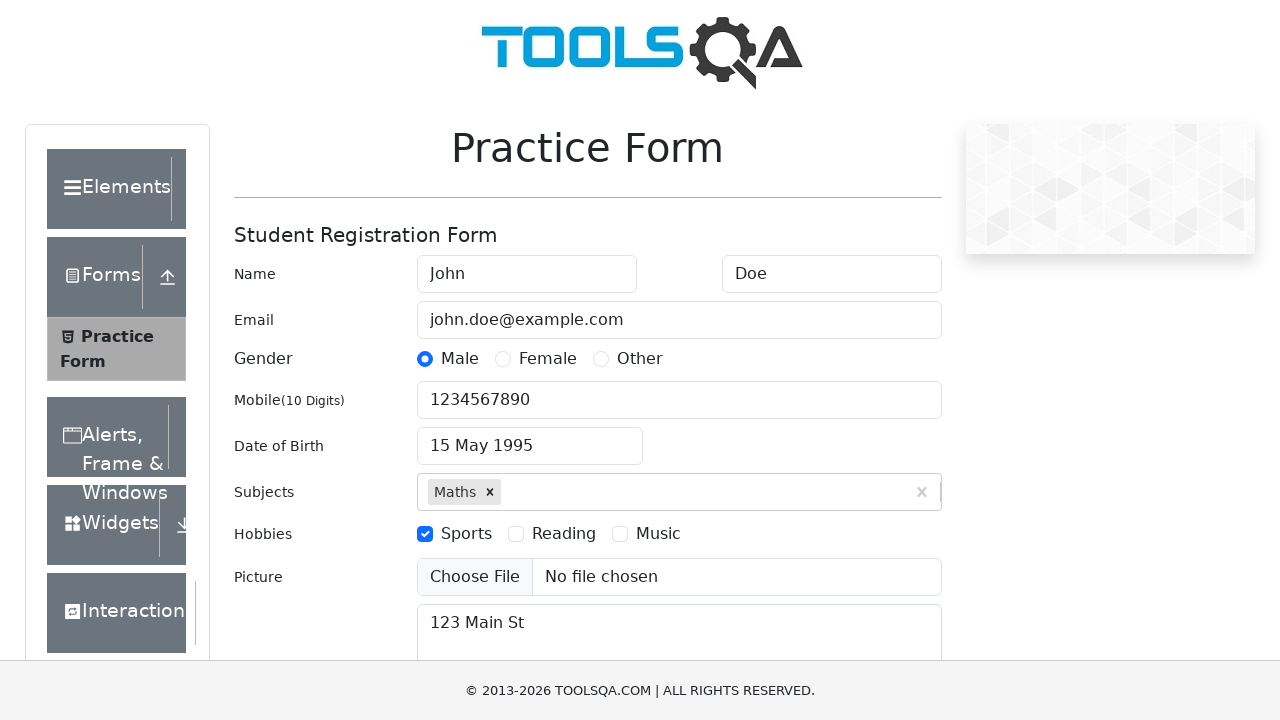

Clicked state dropdown to open it at (430, 437) on #react-select-3-input
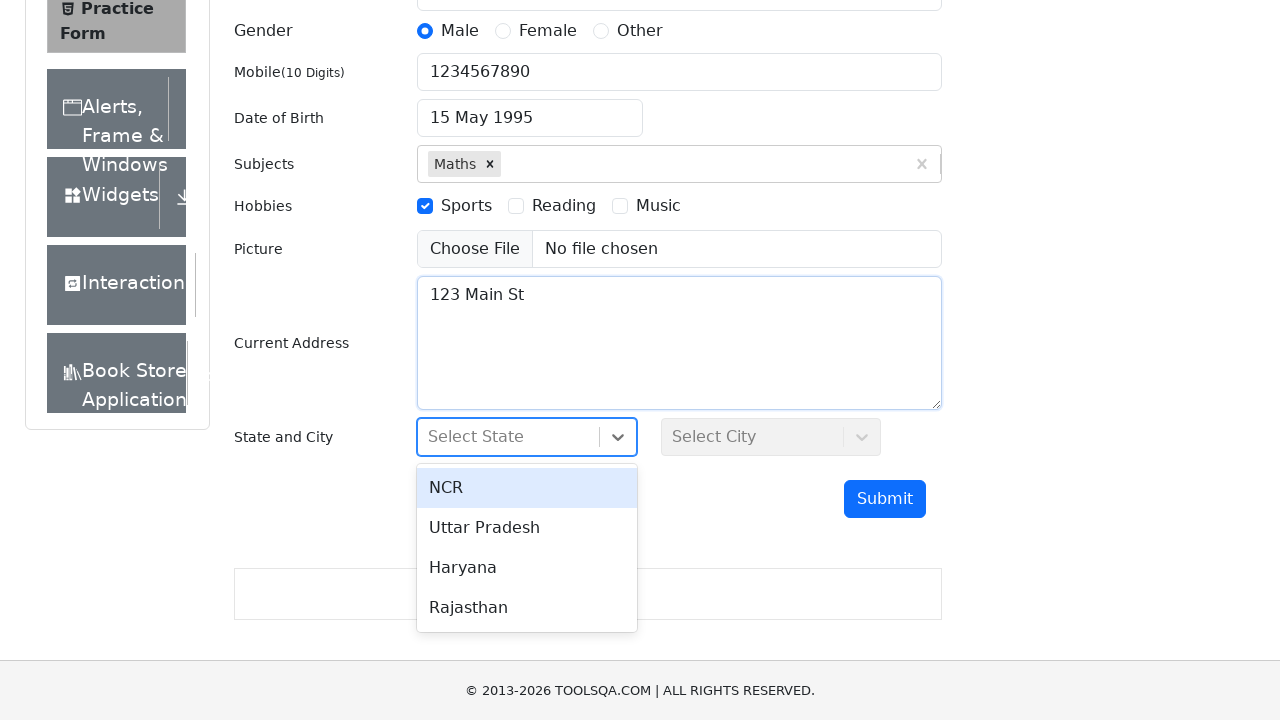

Typed 'NCR' in state dropdown on #react-select-3-input
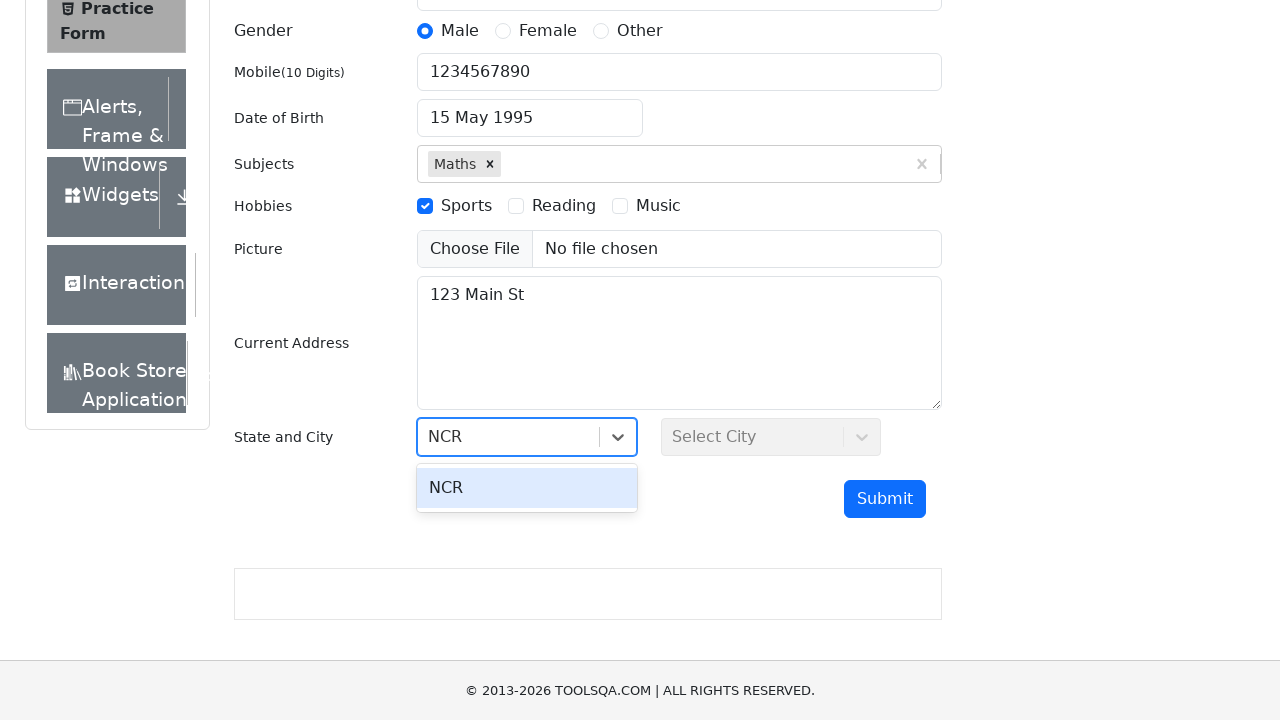

Pressed Enter to select state 'NCR'
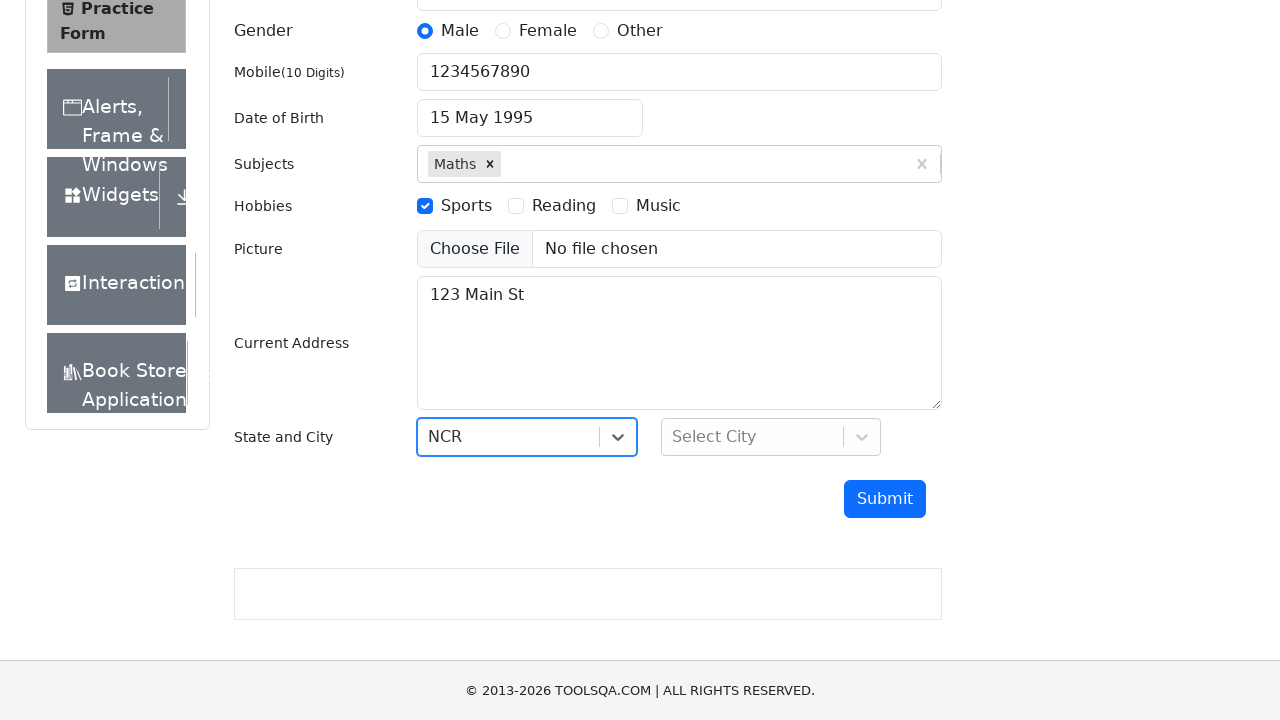

Clicked city dropdown to open it at (674, 437) on #react-select-4-input
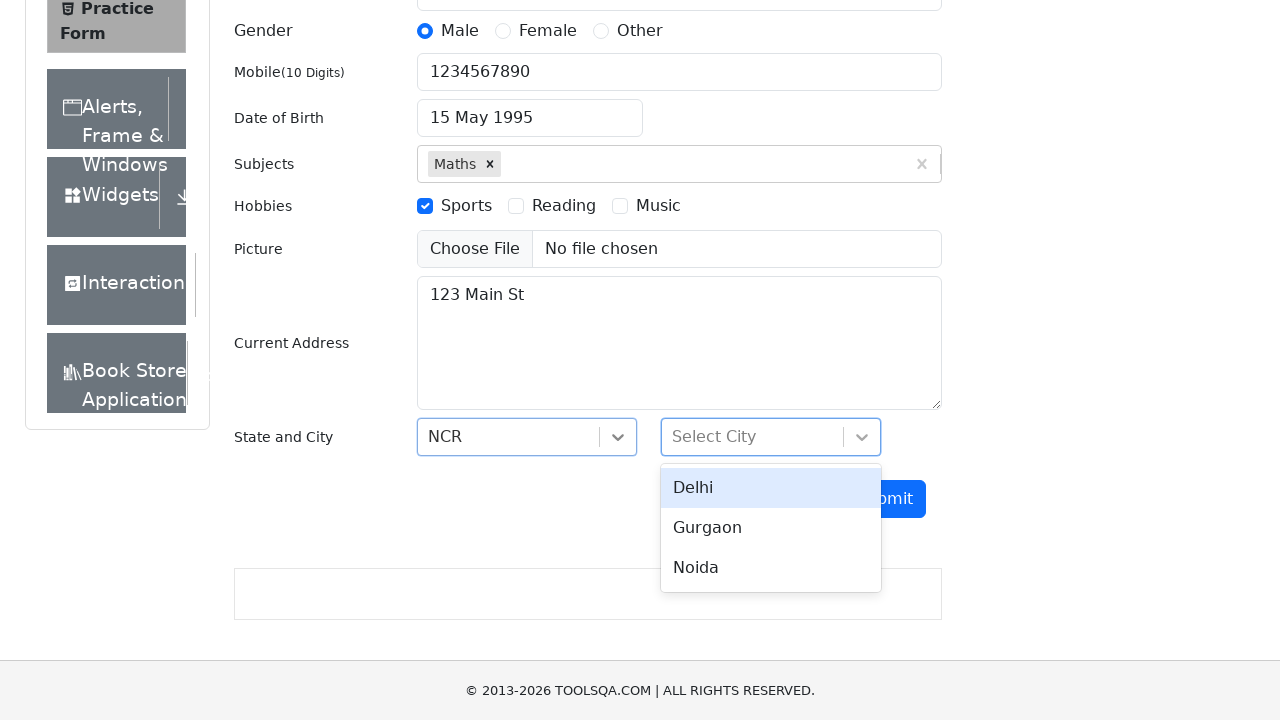

Typed 'Delhi' in city dropdown on #react-select-4-input
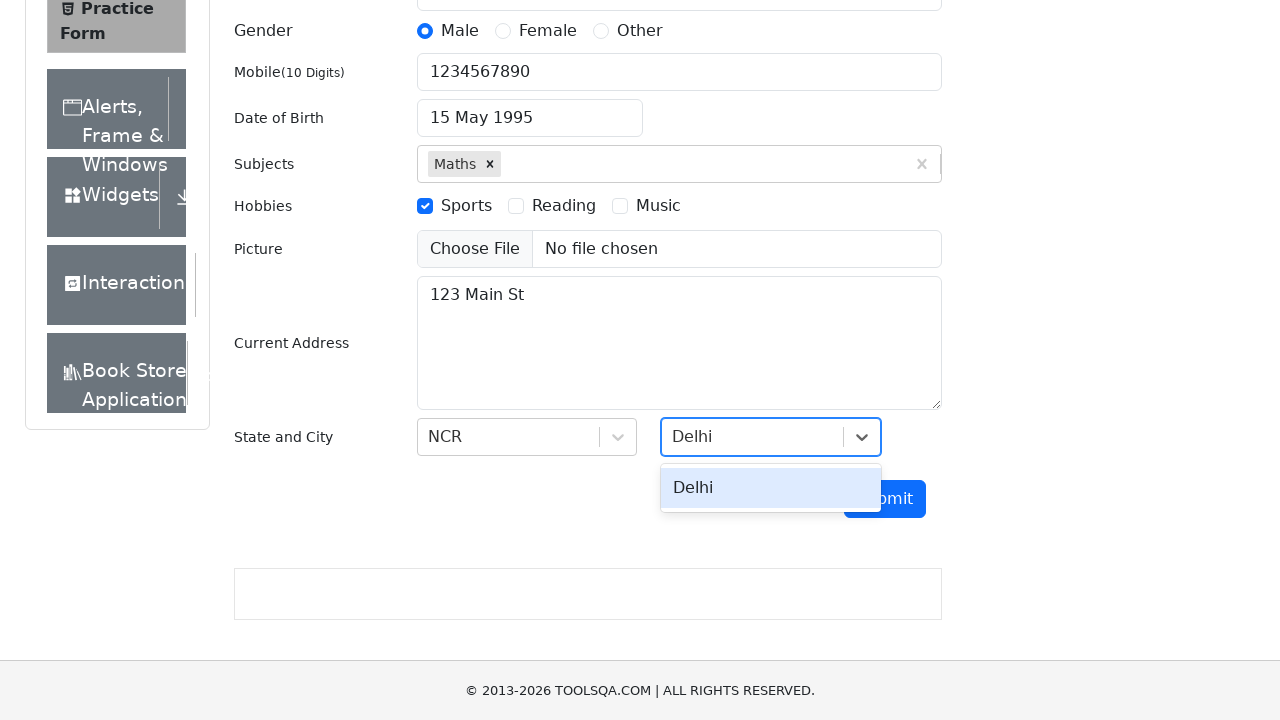

Pressed Enter to select city 'Delhi'
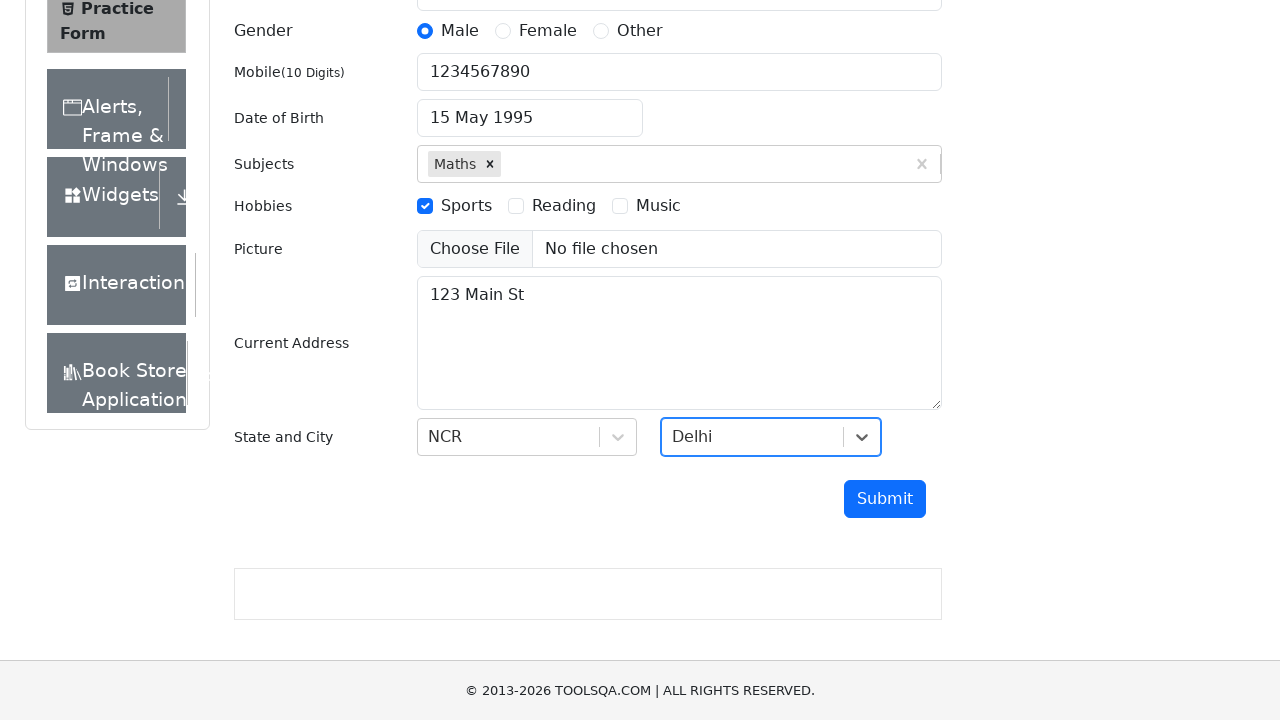

Clicked submit button to submit the form at (885, 499) on #submit
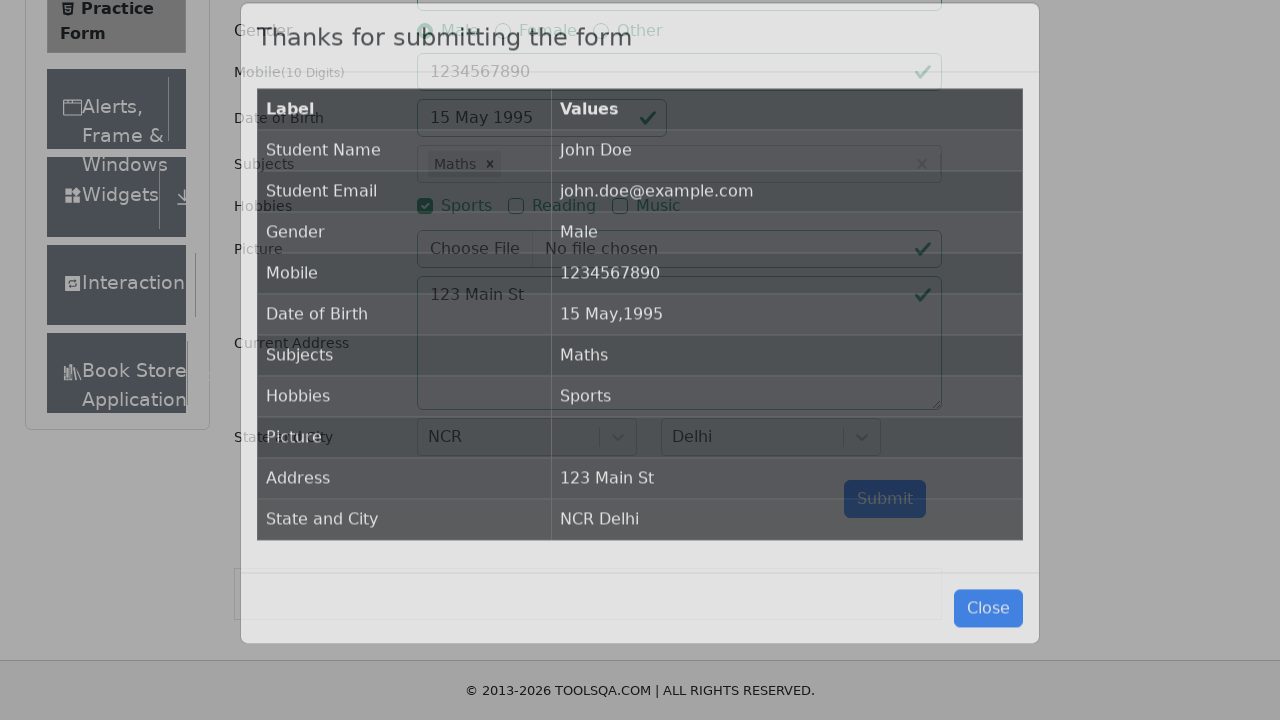

Success modal appeared confirming form submission
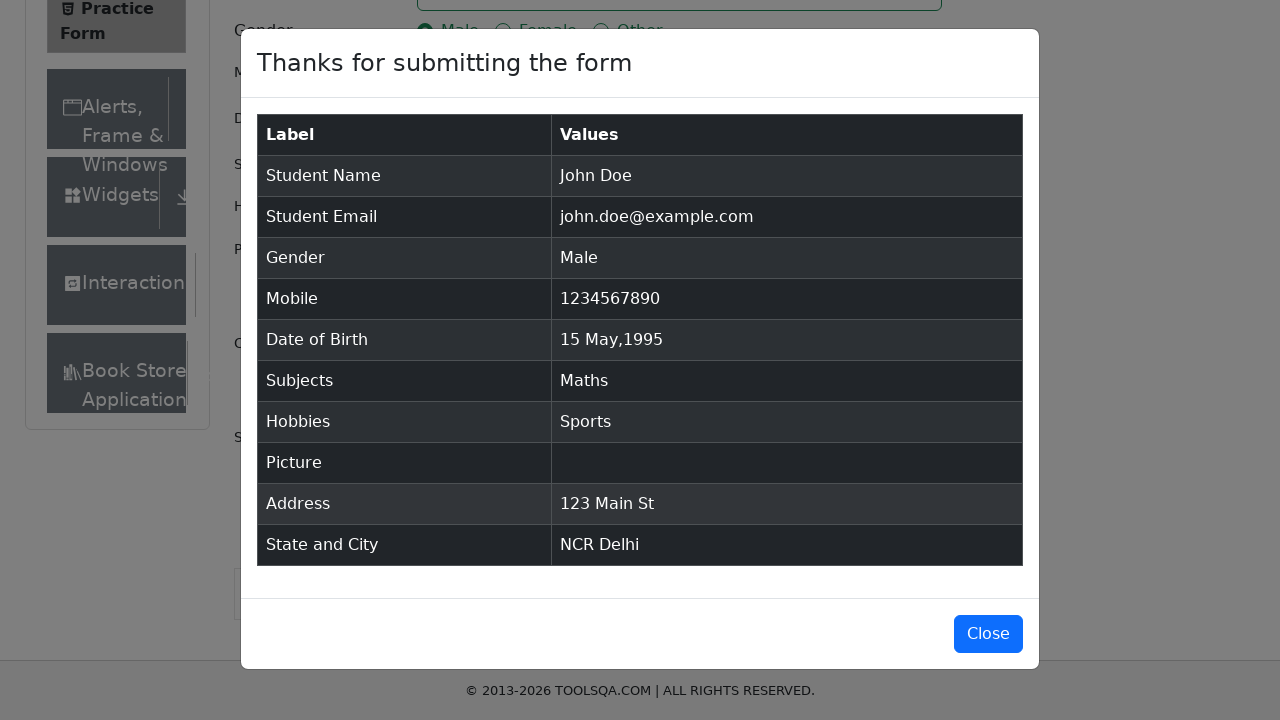

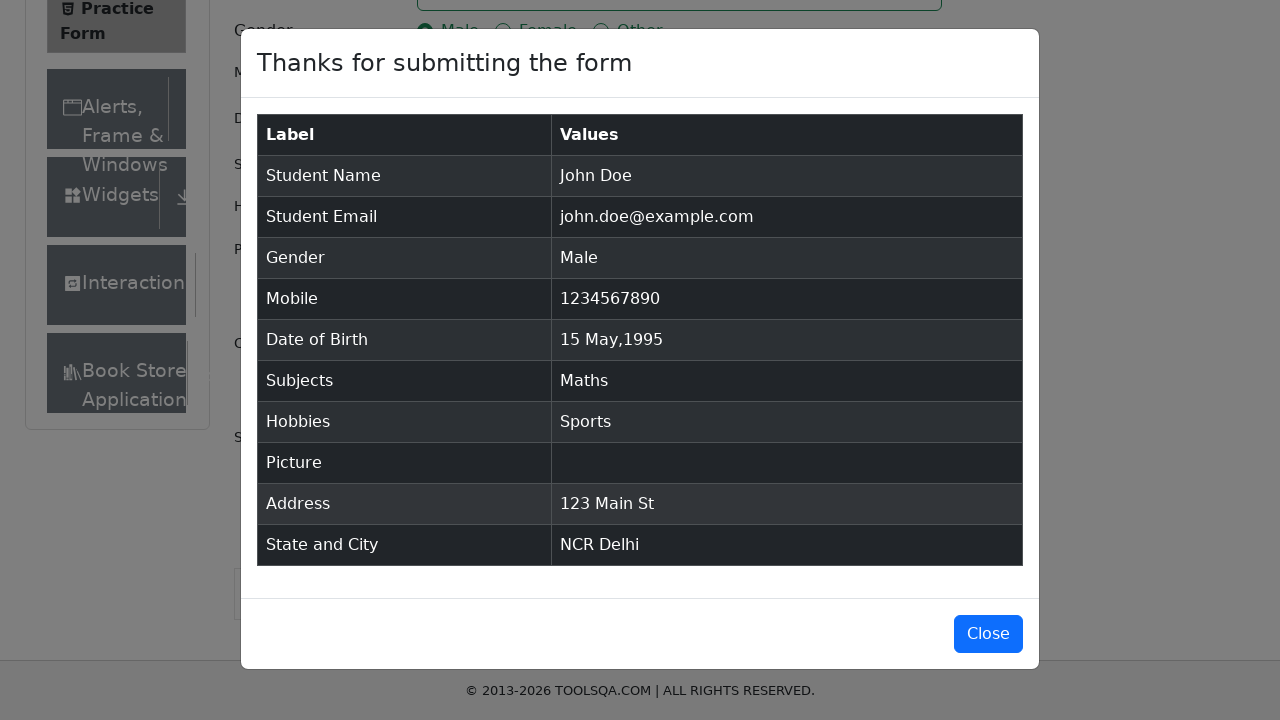